Tests switching the website language to Arabic via the language dropdown

Starting URL: https://israelpost.co.il/

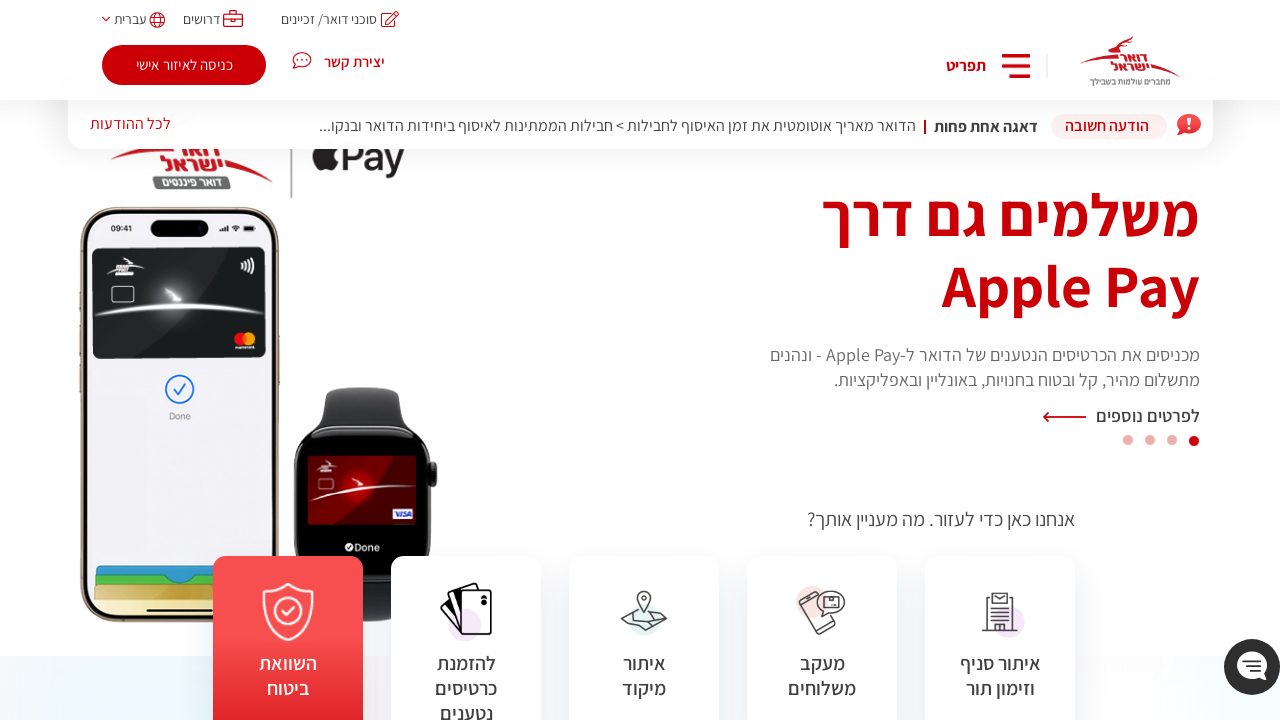

Clicked Hebrew language dropdown to open language selector at (130, 25) on span:text("עברית")
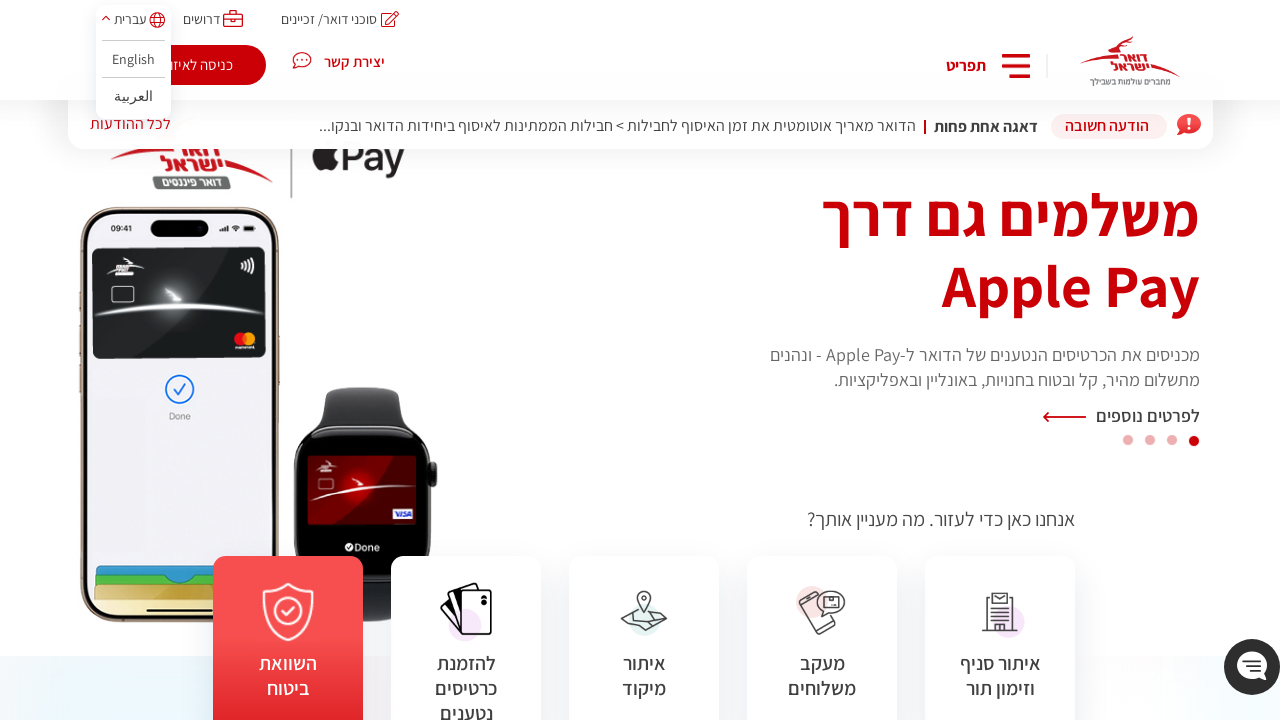

Arabic language option became visible in dropdown menu
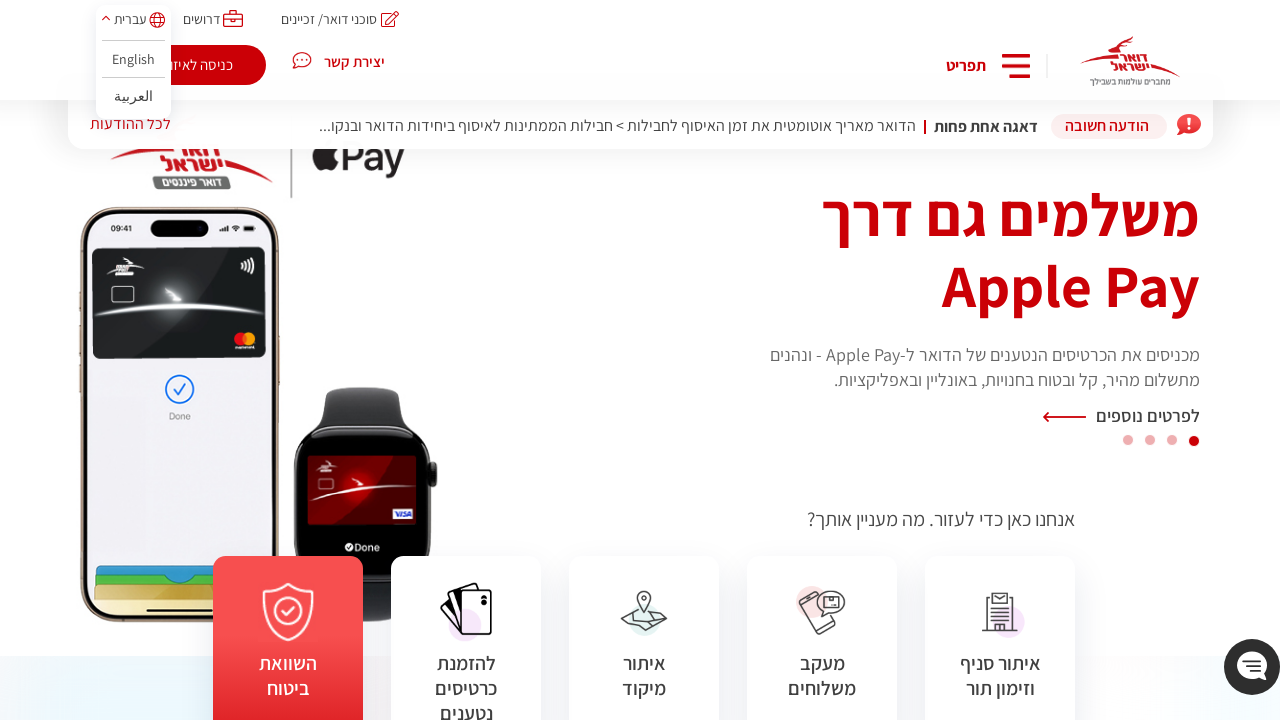

Clicked Arabic language option to switch website language at (134, 96) on a:text("العربية")
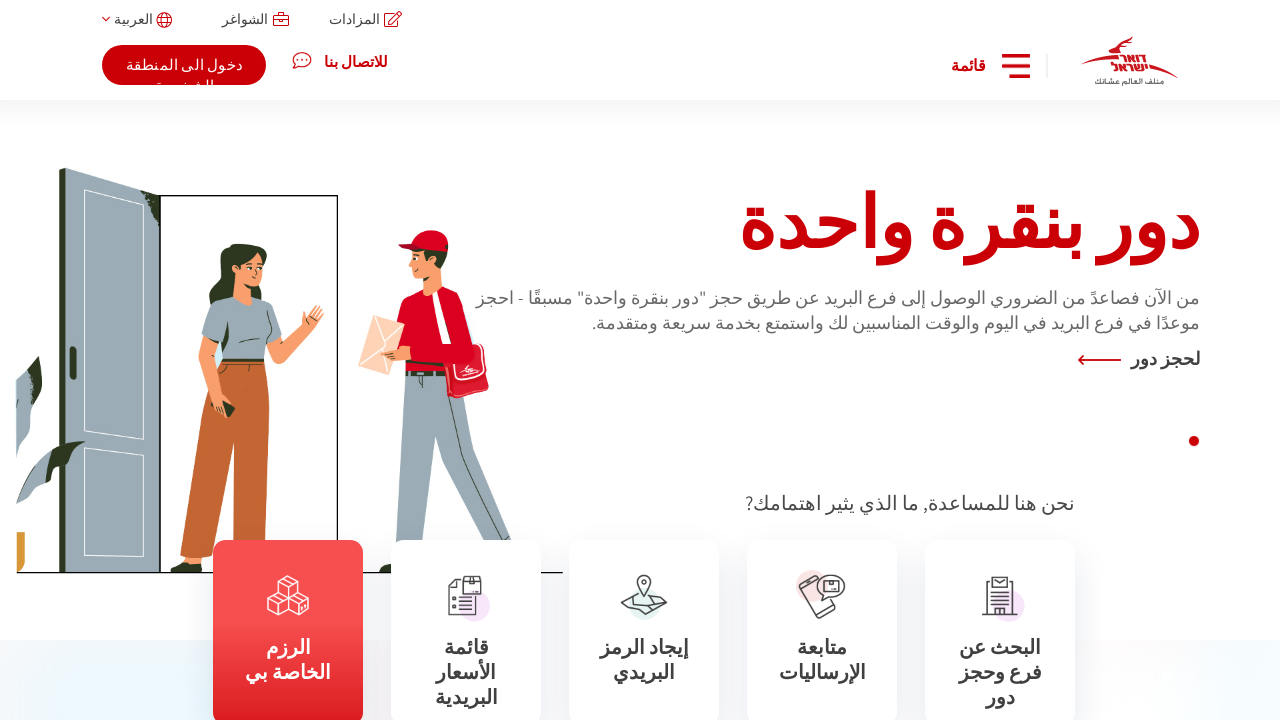

Website language successfully switched to Arabic - Arabic menu button is now visible
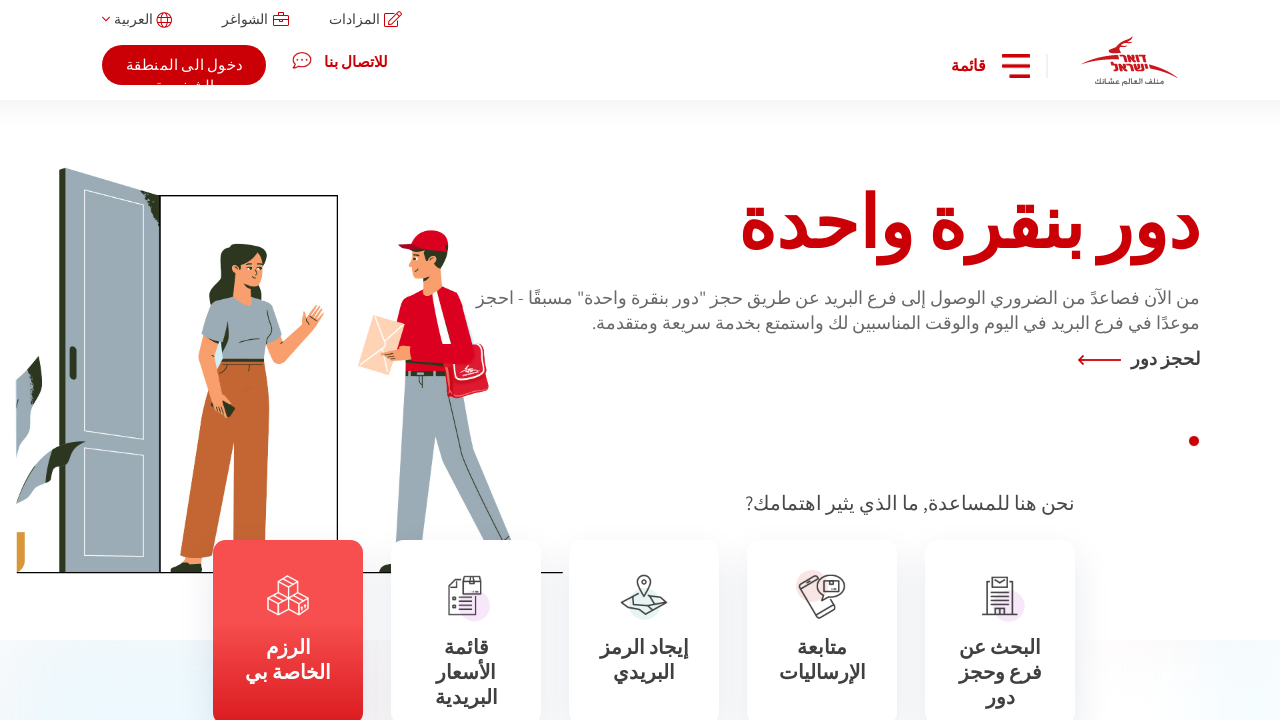

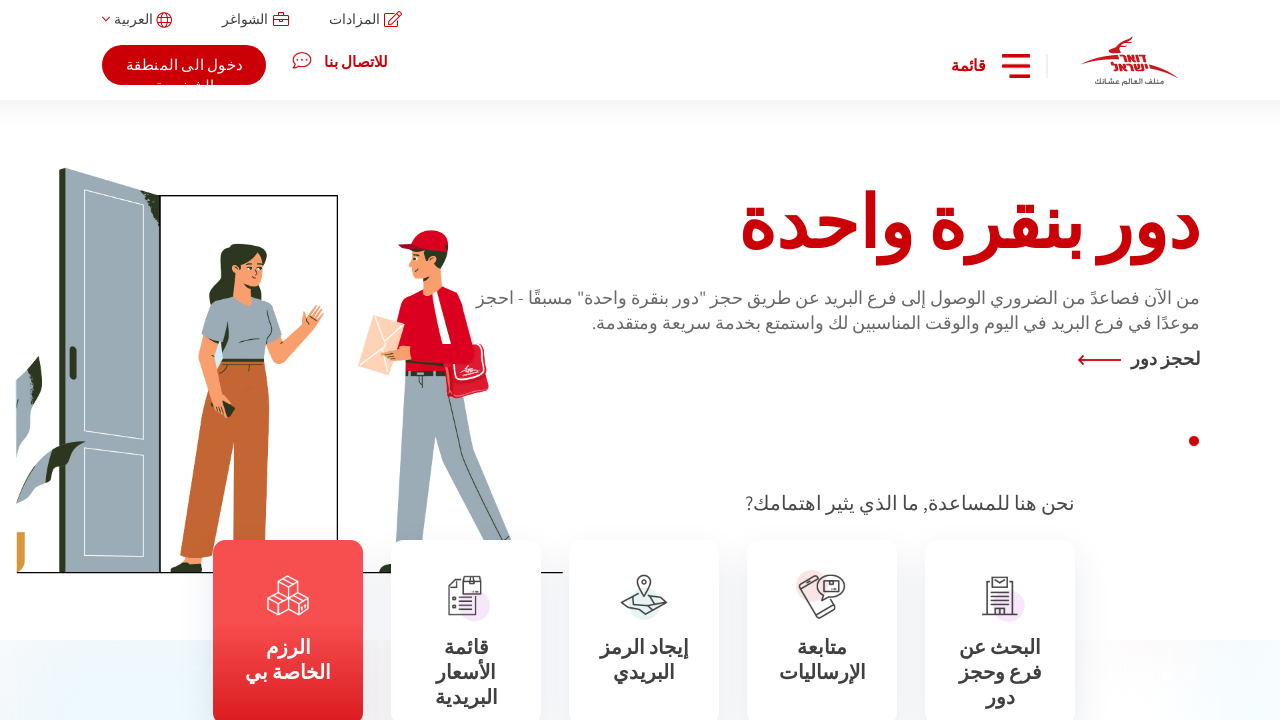